Tests dynamic controls functionality by verifying a textbox is initially disabled, clicking Enable button, waiting for the textbox to become enabled, and verifying the success message appears

Starting URL: https://the-internet.herokuapp.com/dynamic_controls

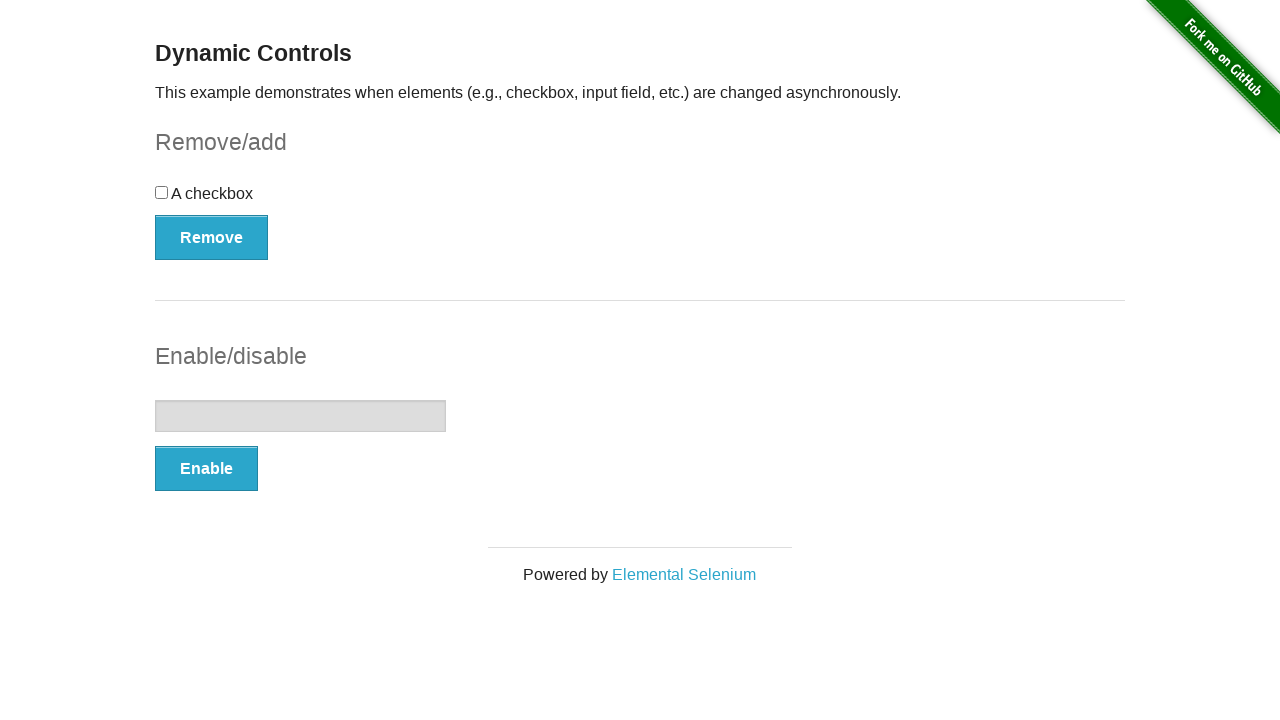

Verified textbox is initially disabled
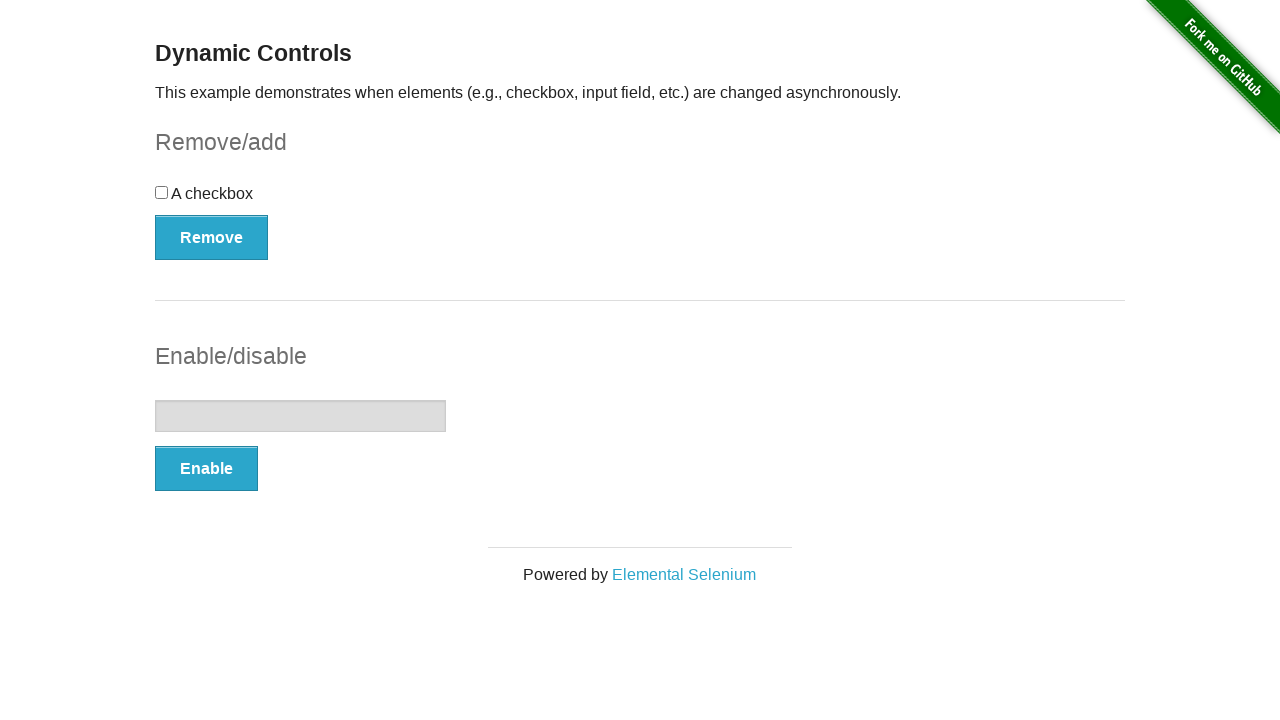

Clicked Enable button at (206, 469) on xpath=//button[text()='Enable']
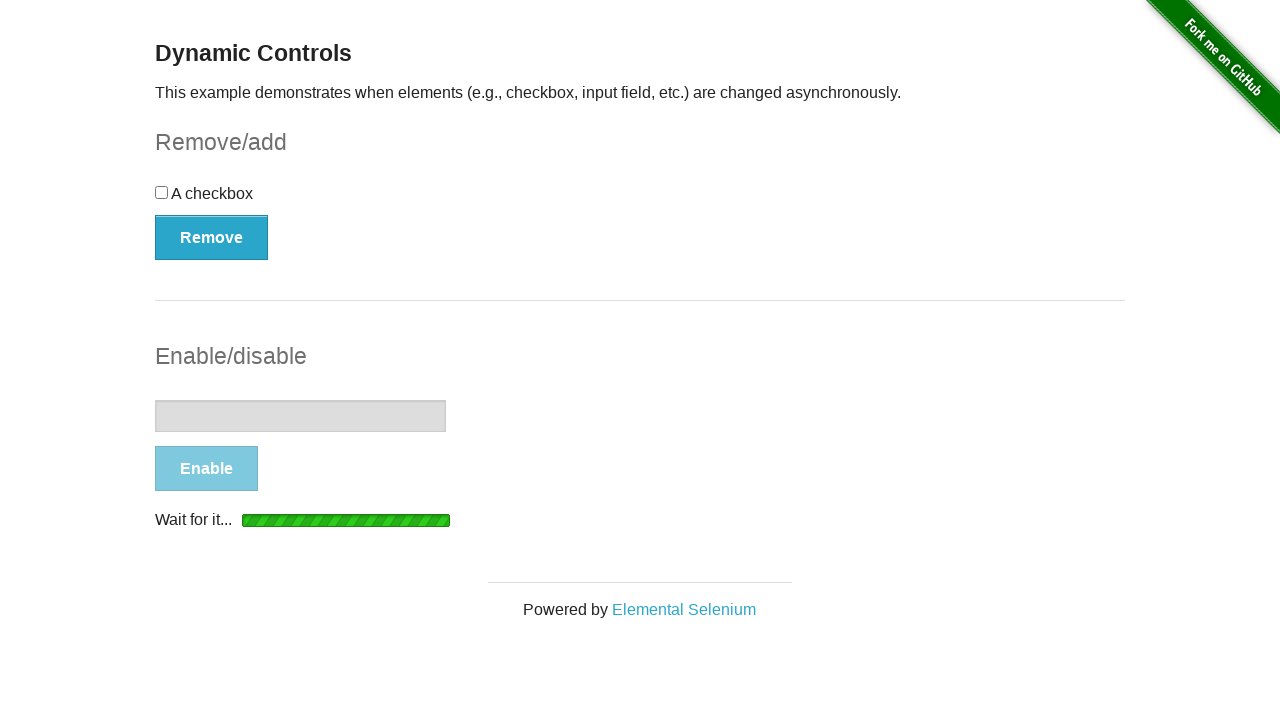

Waited for textbox to become enabled
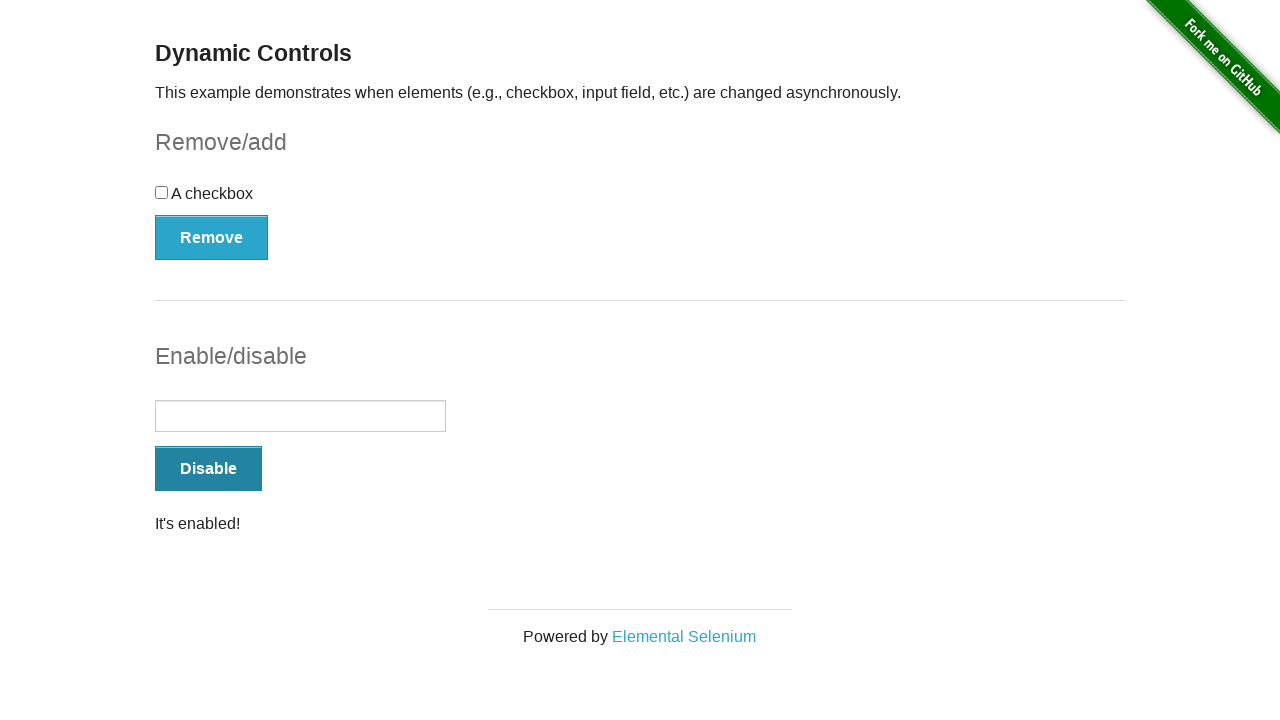

Verified success message 'It's enabled!' is visible
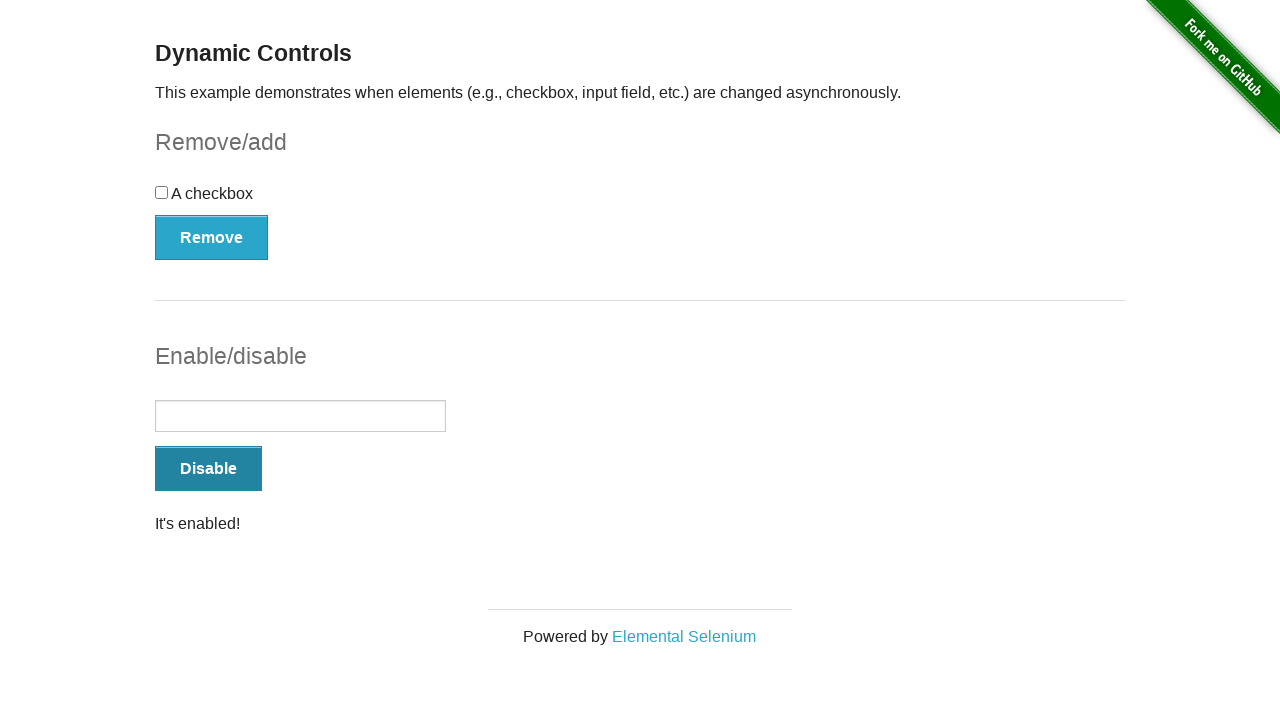

Verified textbox is now enabled after clicking Enable button
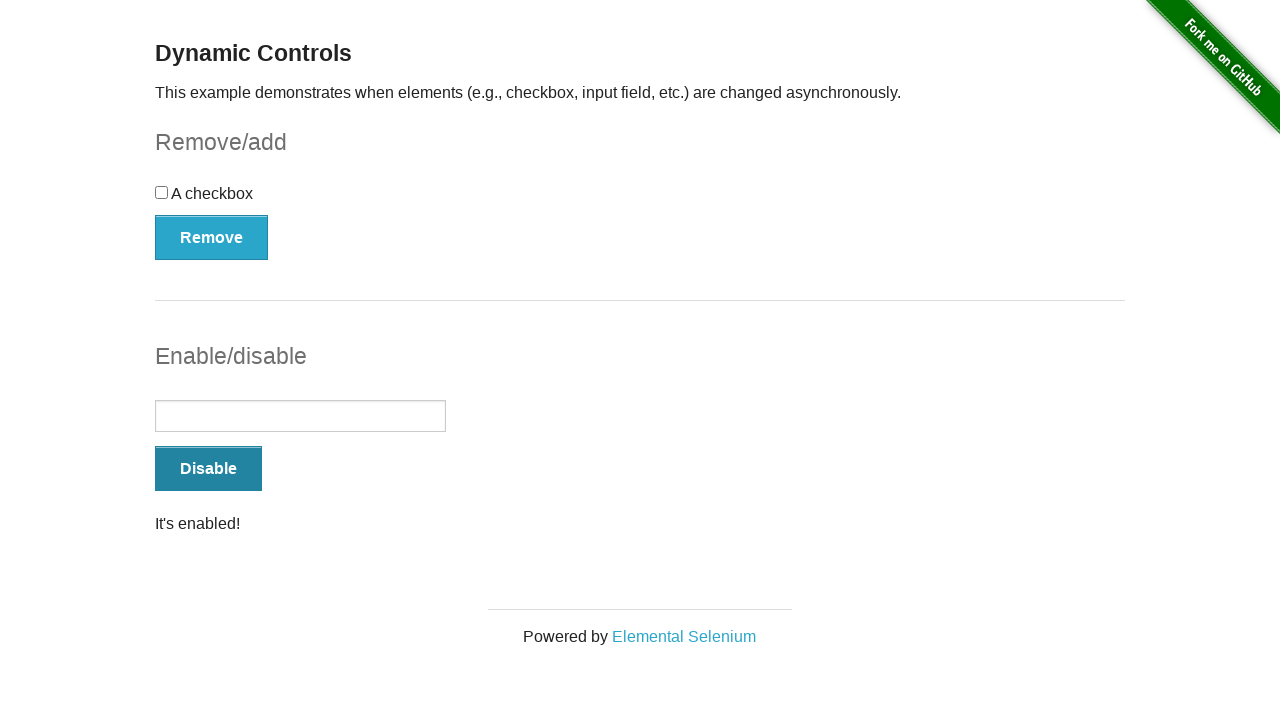

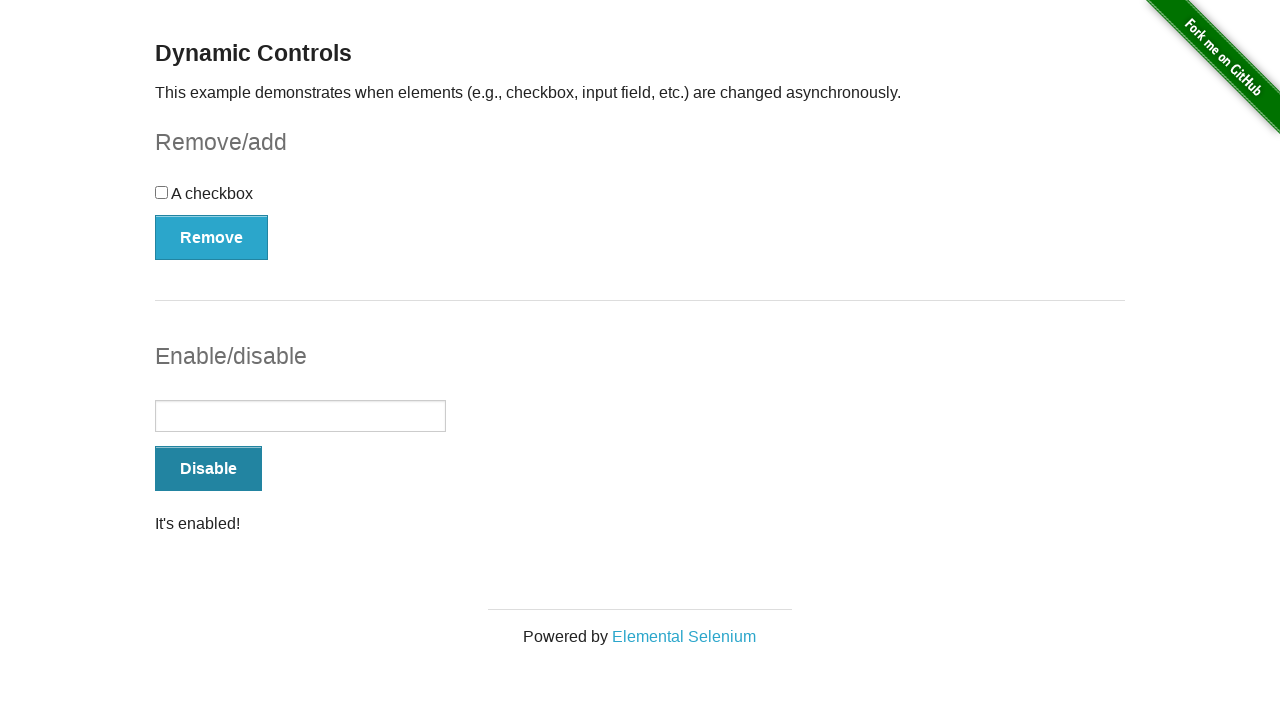